Tests that a todo item is removed if an empty text string is entered during editing

Starting URL: https://demo.playwright.dev/todomvc

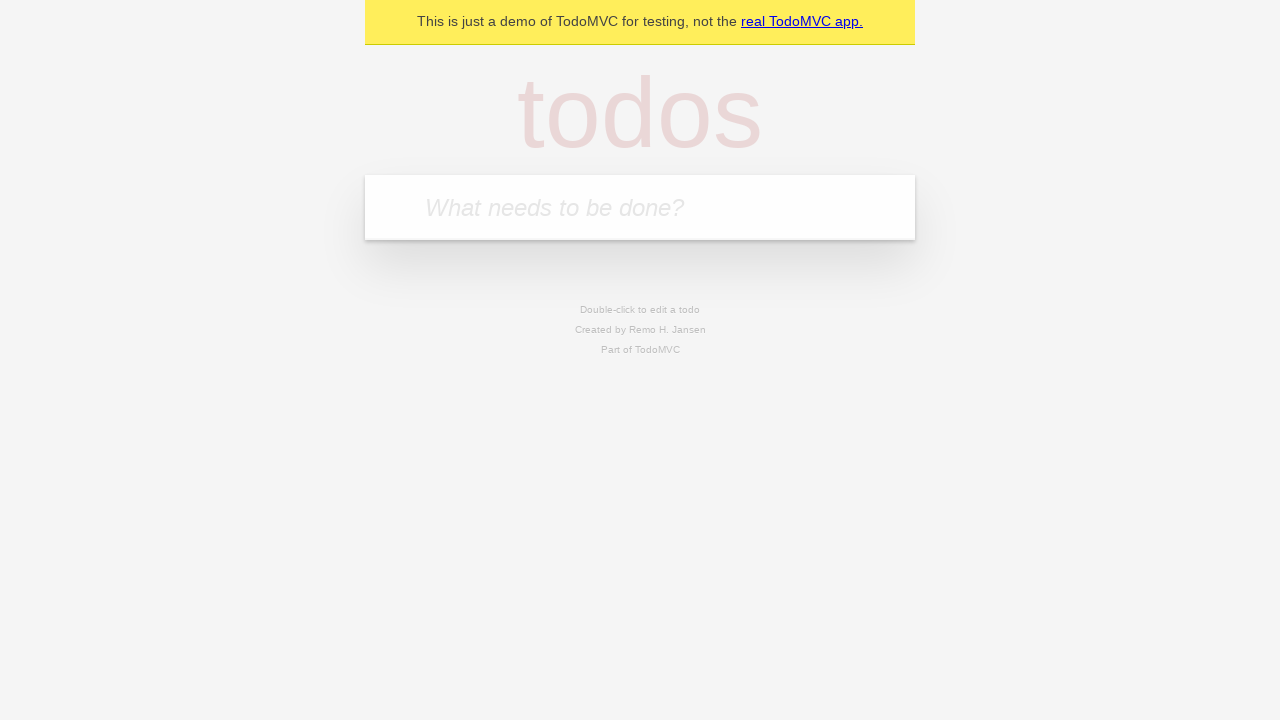

Filled first todo with 'buy some cheese' on internal:attr=[placeholder="What needs to be done?"i]
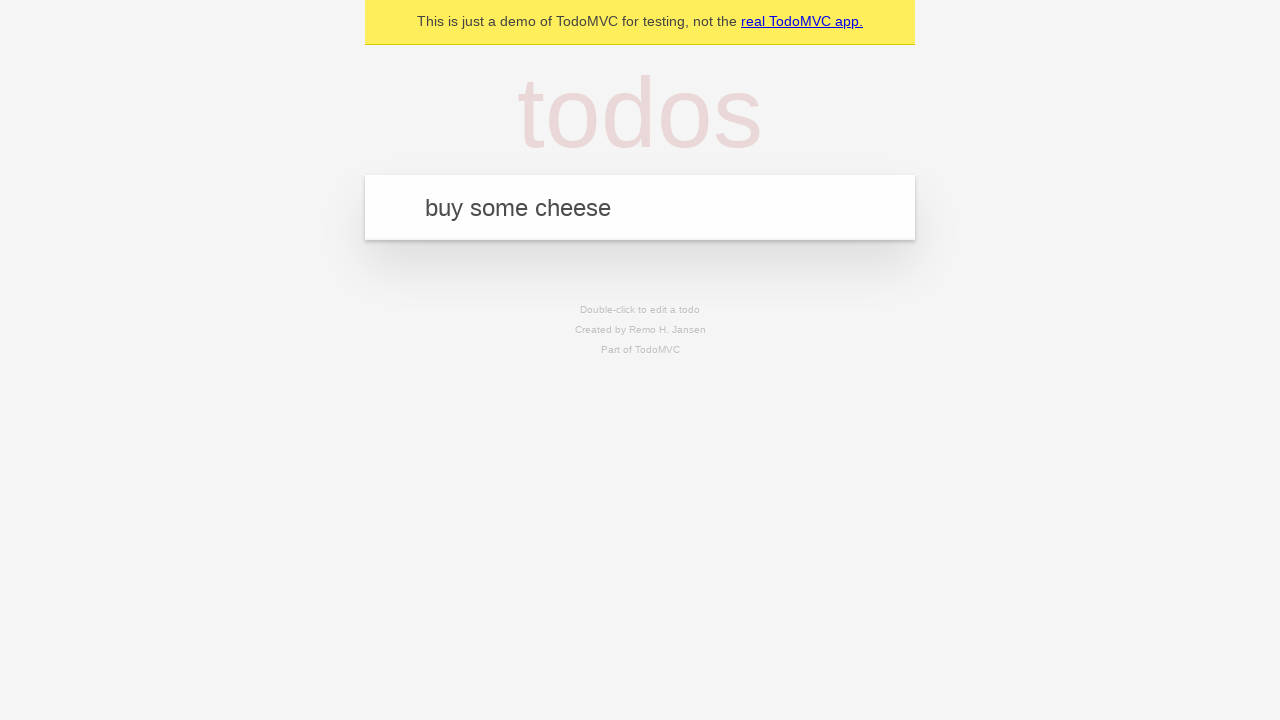

Pressed Enter to create first todo item on internal:attr=[placeholder="What needs to be done?"i]
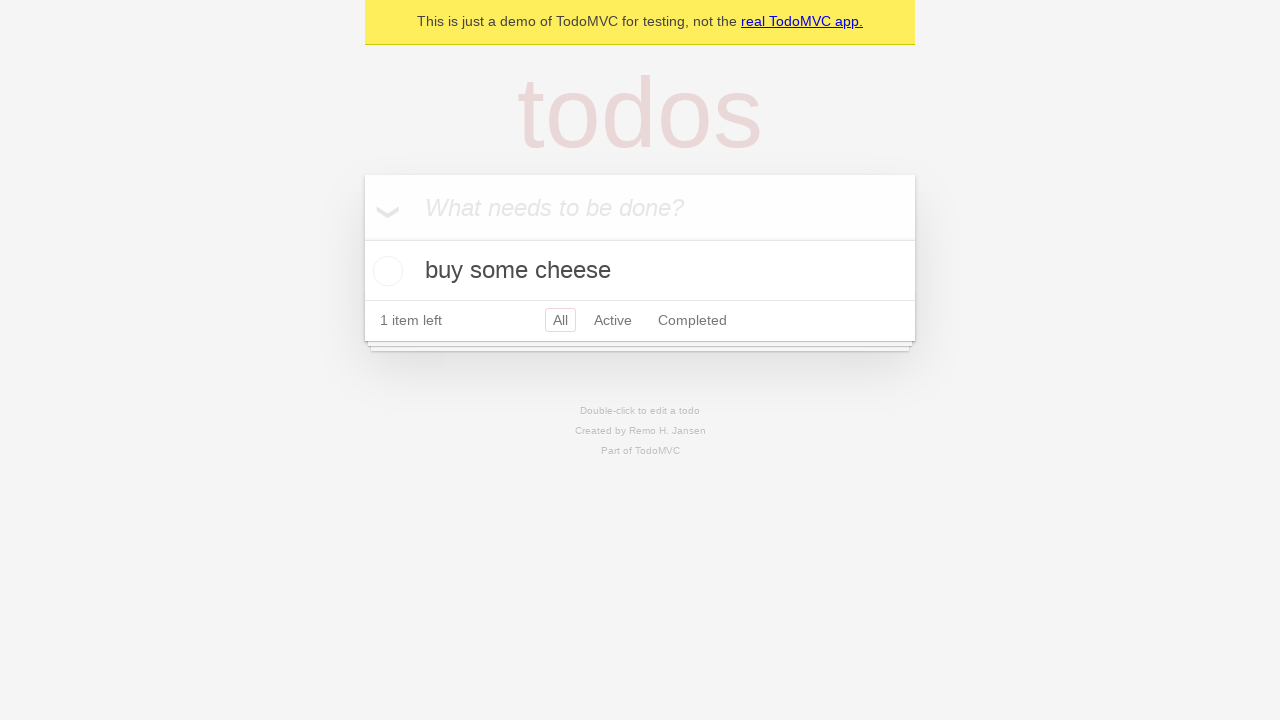

Filled second todo with 'feed the cat' on internal:attr=[placeholder="What needs to be done?"i]
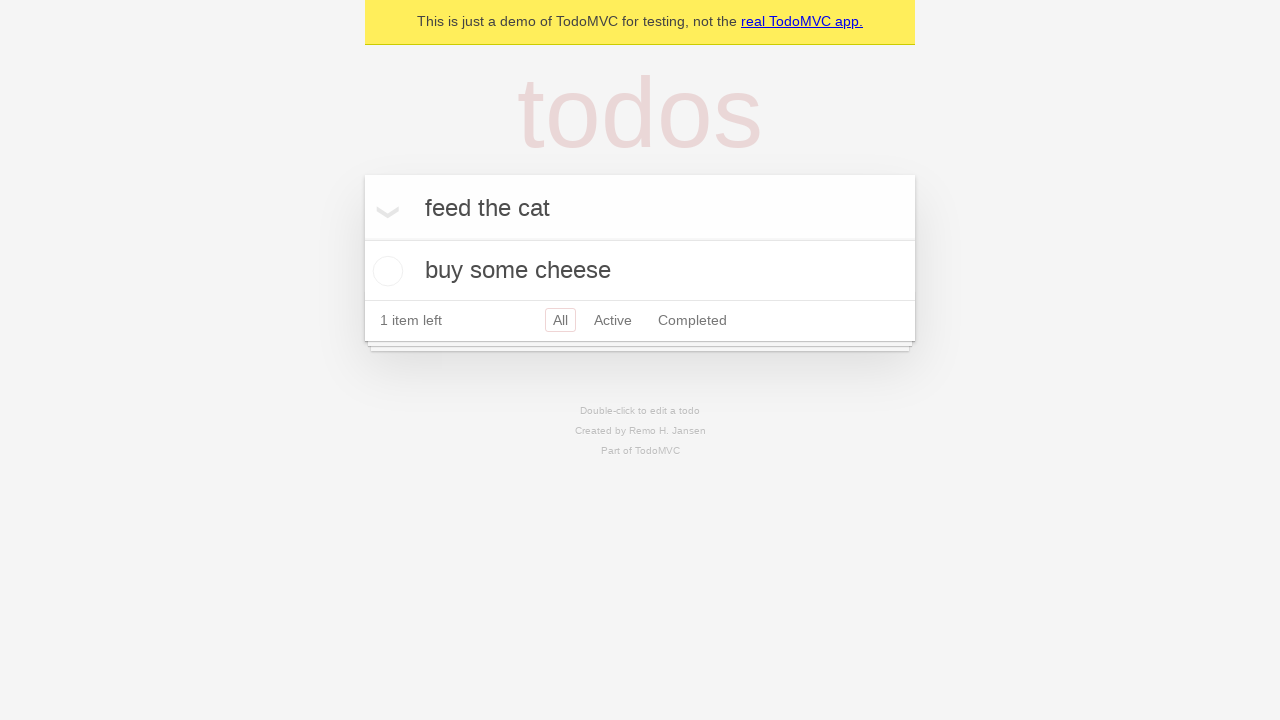

Pressed Enter to create second todo item on internal:attr=[placeholder="What needs to be done?"i]
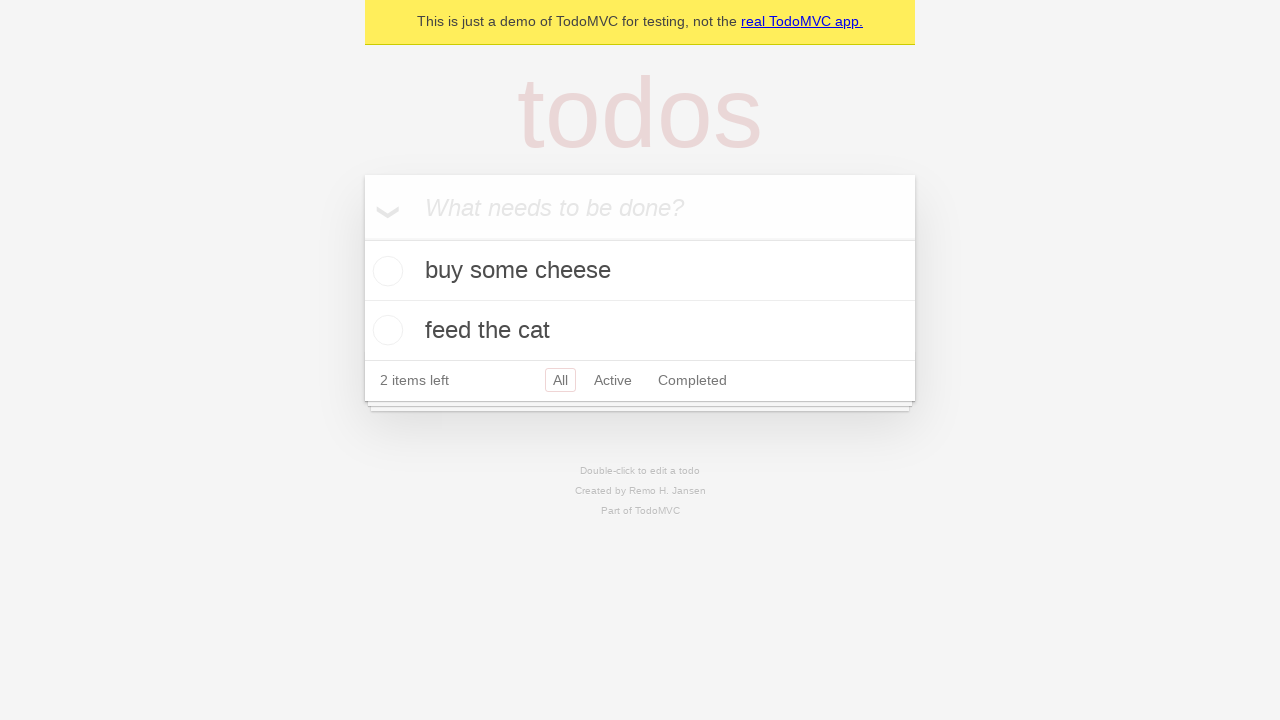

Filled third todo with 'book a doctors appointment' on internal:attr=[placeholder="What needs to be done?"i]
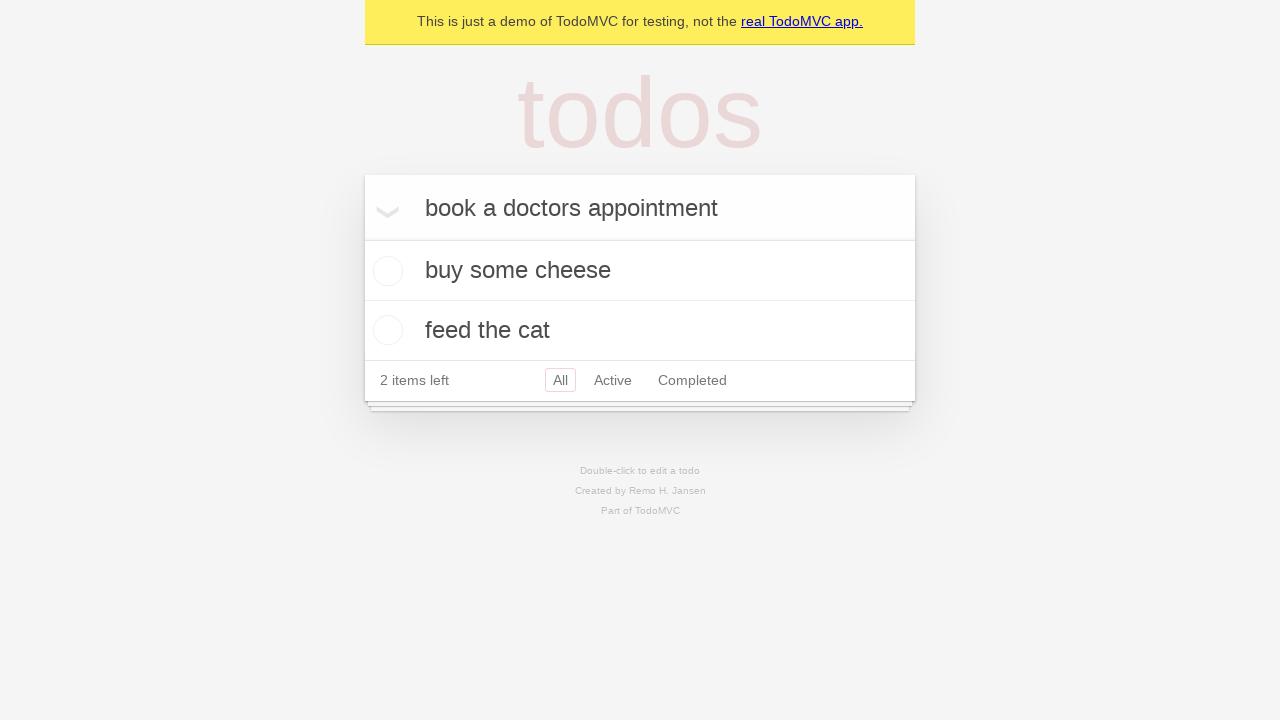

Pressed Enter to create third todo item on internal:attr=[placeholder="What needs to be done?"i]
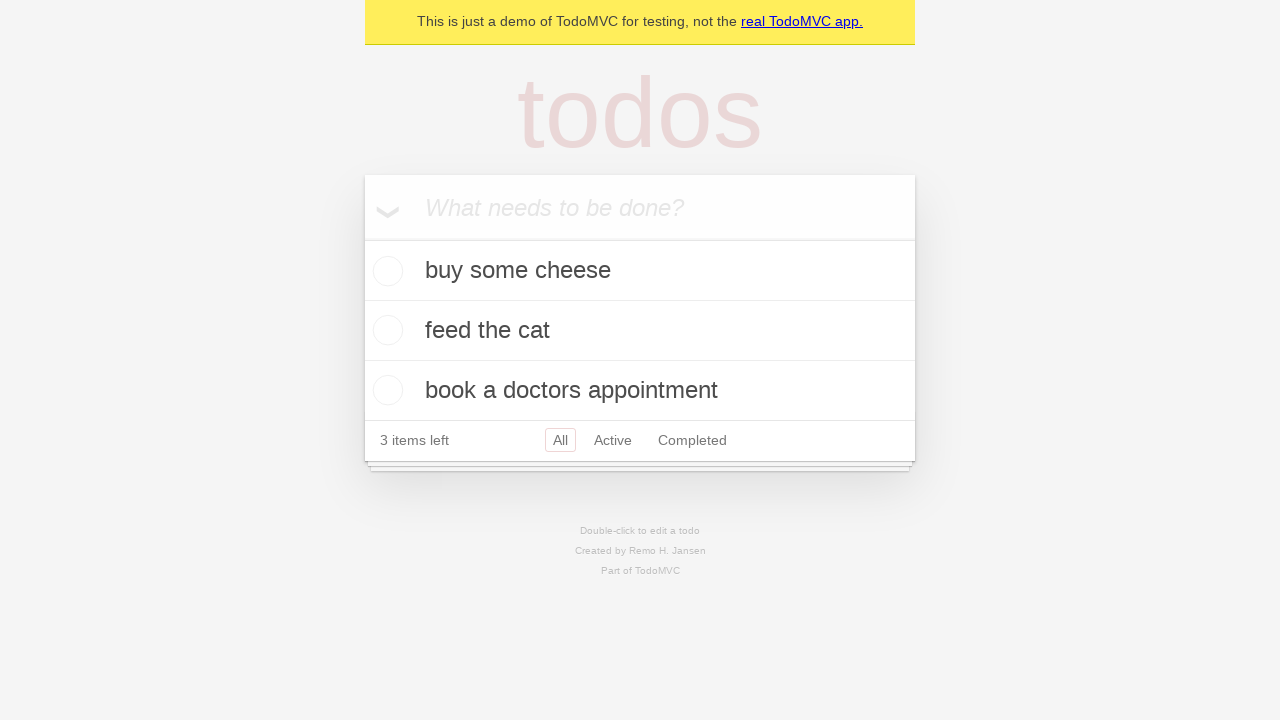

Verified that 3 todo items were created in localStorage
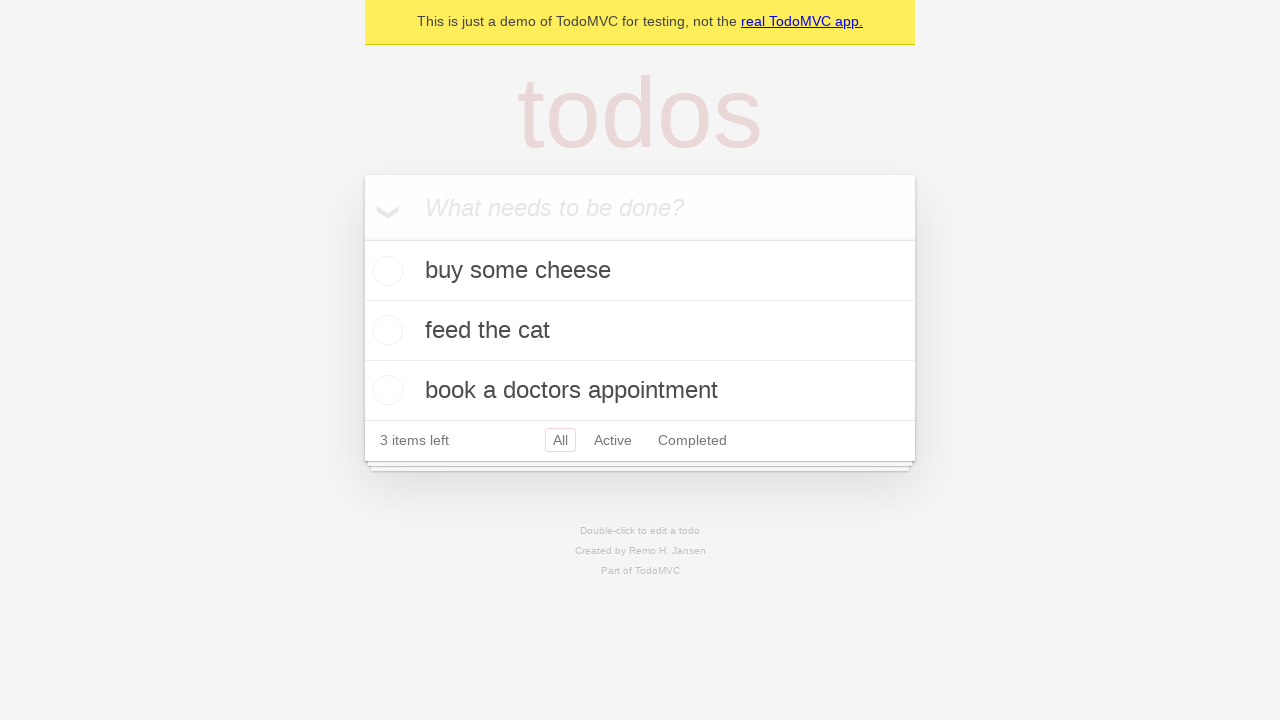

Double-clicked second todo item to enter edit mode at (640, 331) on internal:testid=[data-testid="todo-item"s] >> nth=1
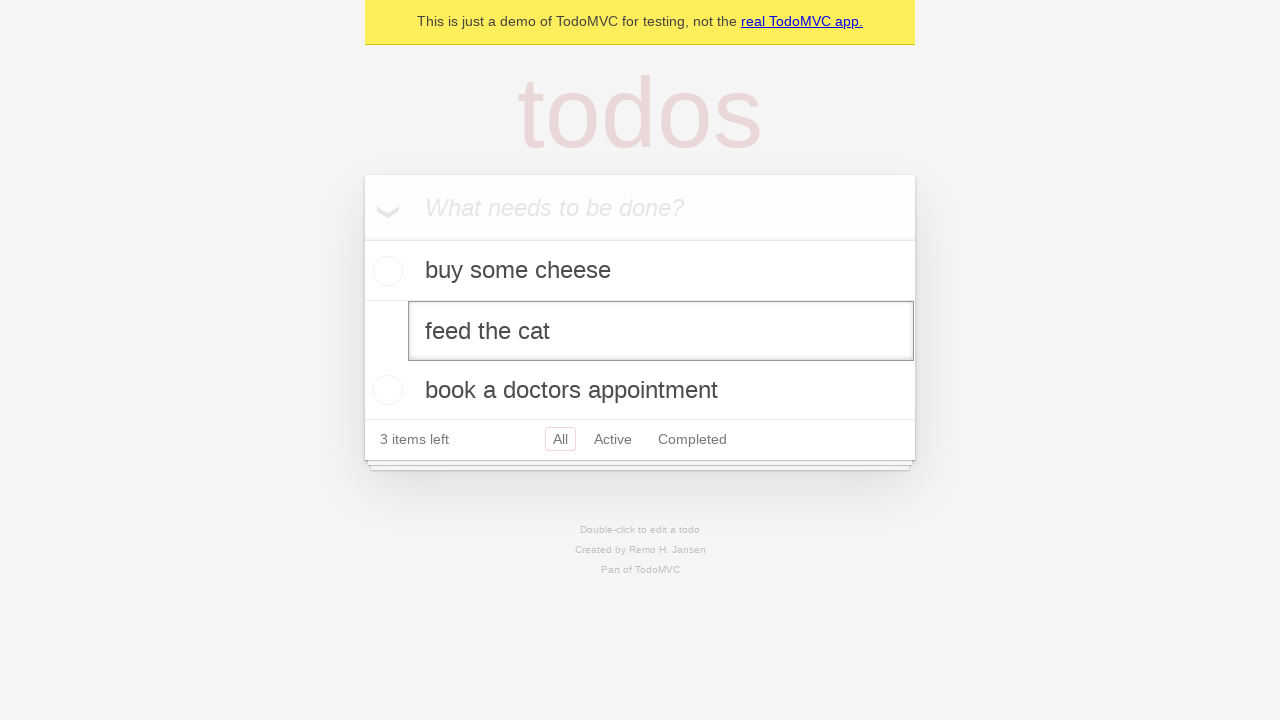

Cleared the text of the second todo item by filling with empty string on internal:testid=[data-testid="todo-item"s] >> nth=1 >> internal:role=textbox[nam
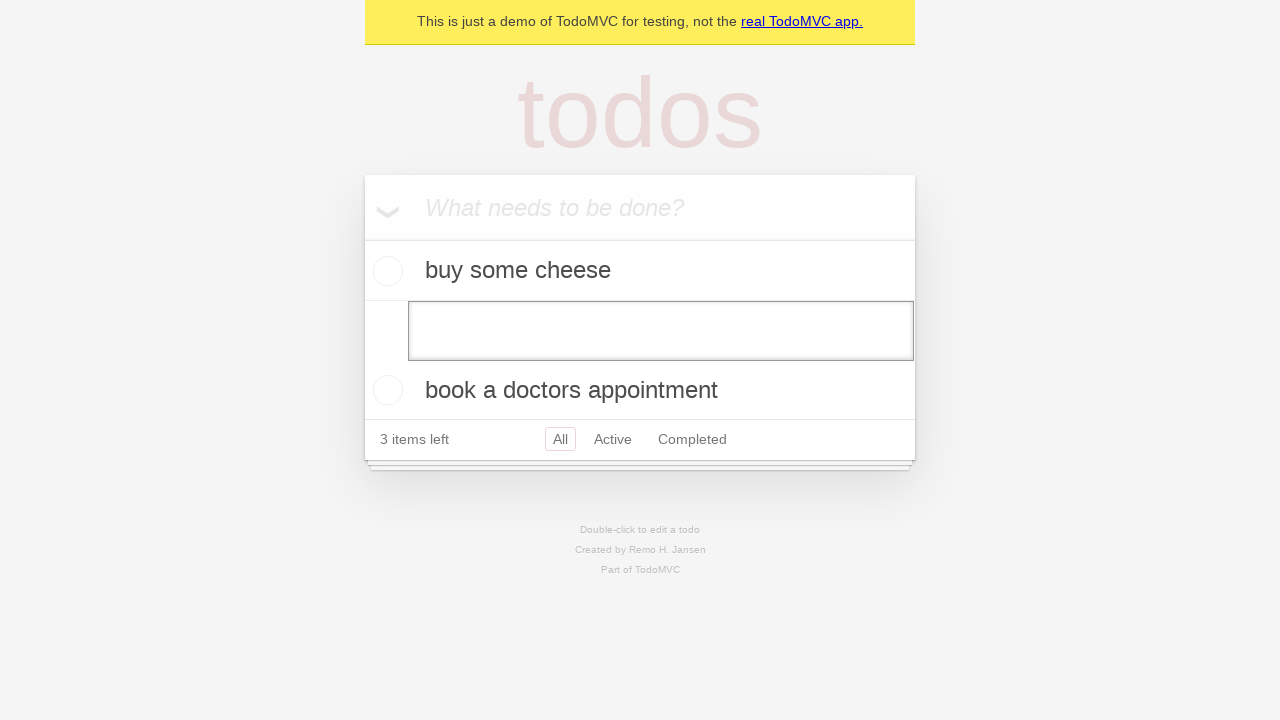

Pressed Enter to confirm deletion of empty todo item on internal:testid=[data-testid="todo-item"s] >> nth=1 >> internal:role=textbox[nam
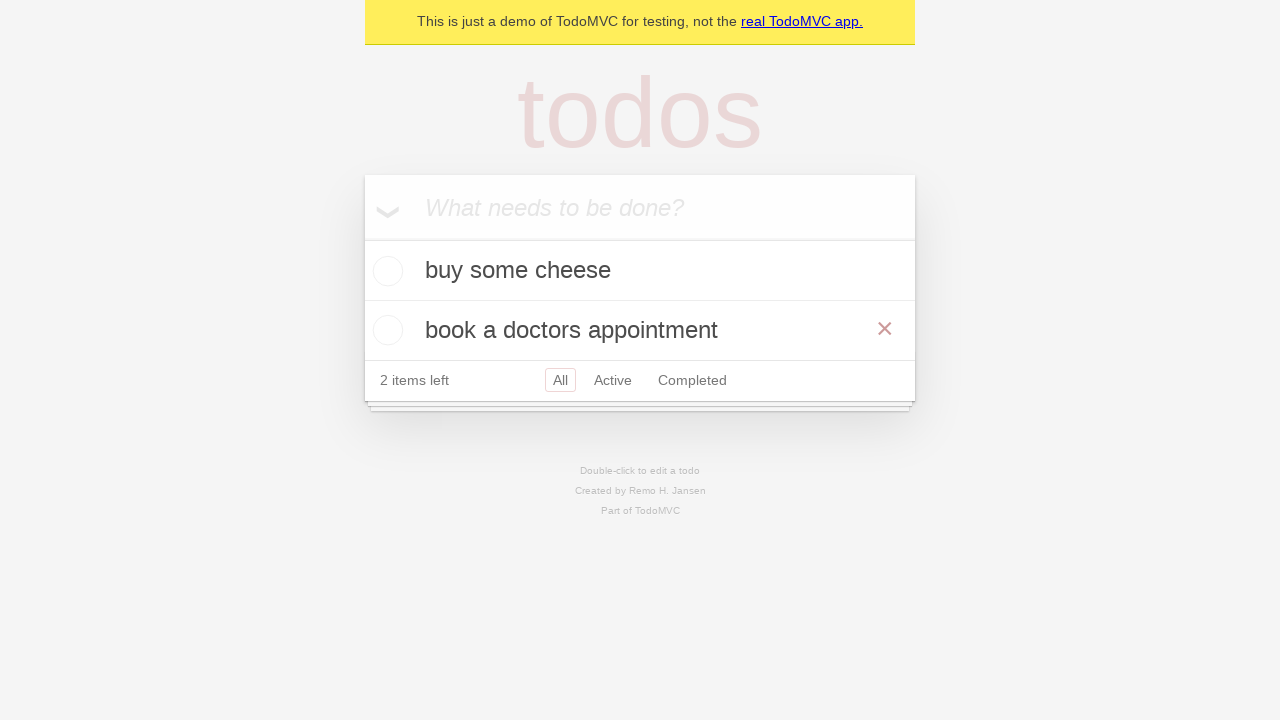

Verified that the second todo item was removed from the list
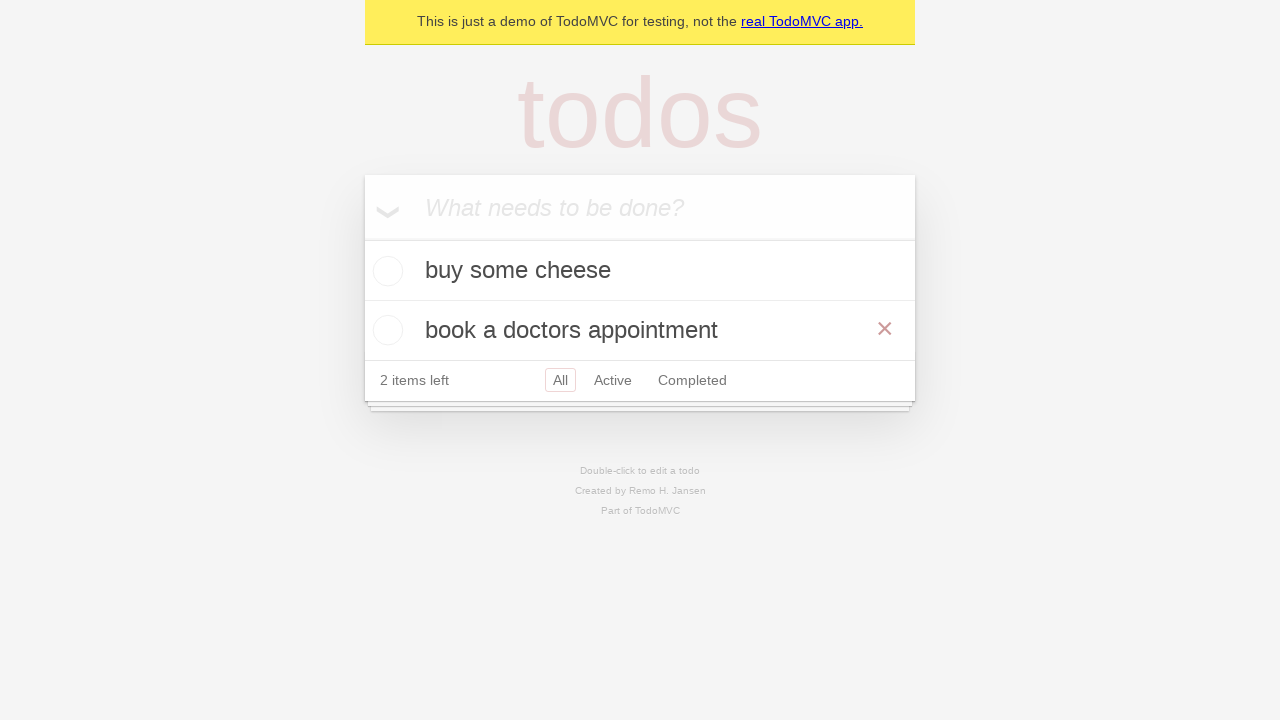

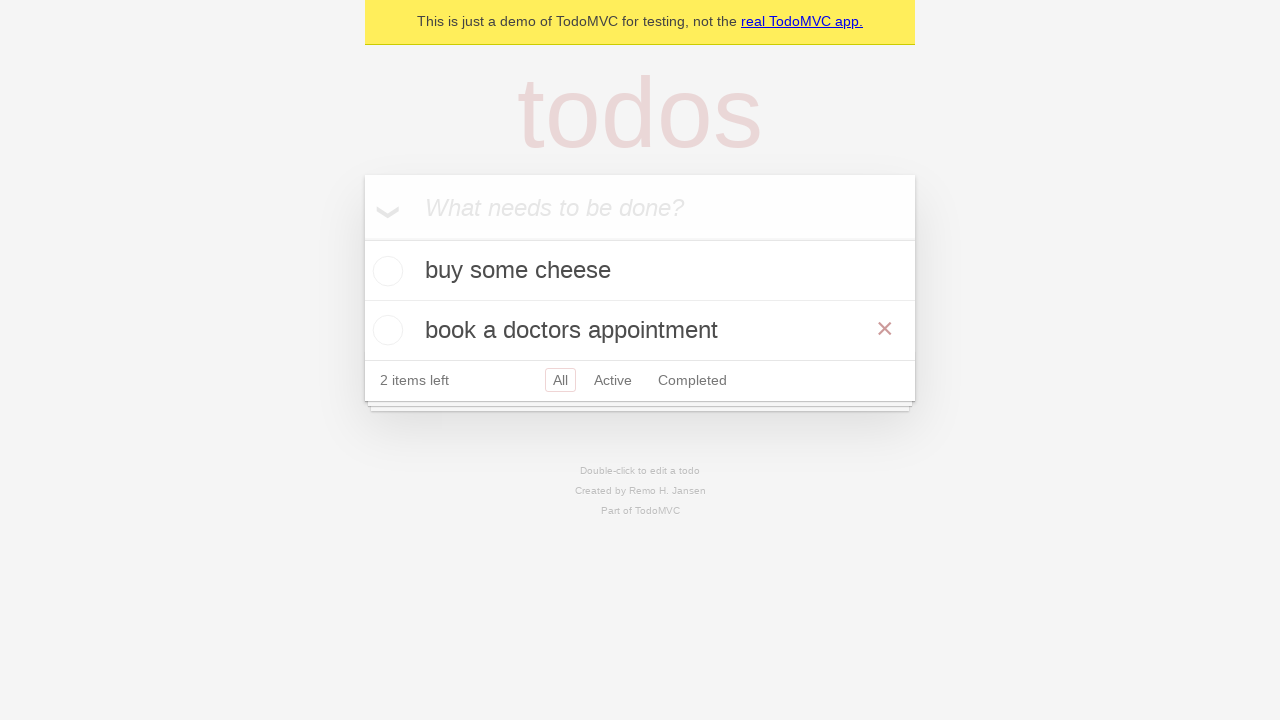